Tests prompt popup by entering text input and accepting the prompt

Starting URL: https://demoqa.com/alerts

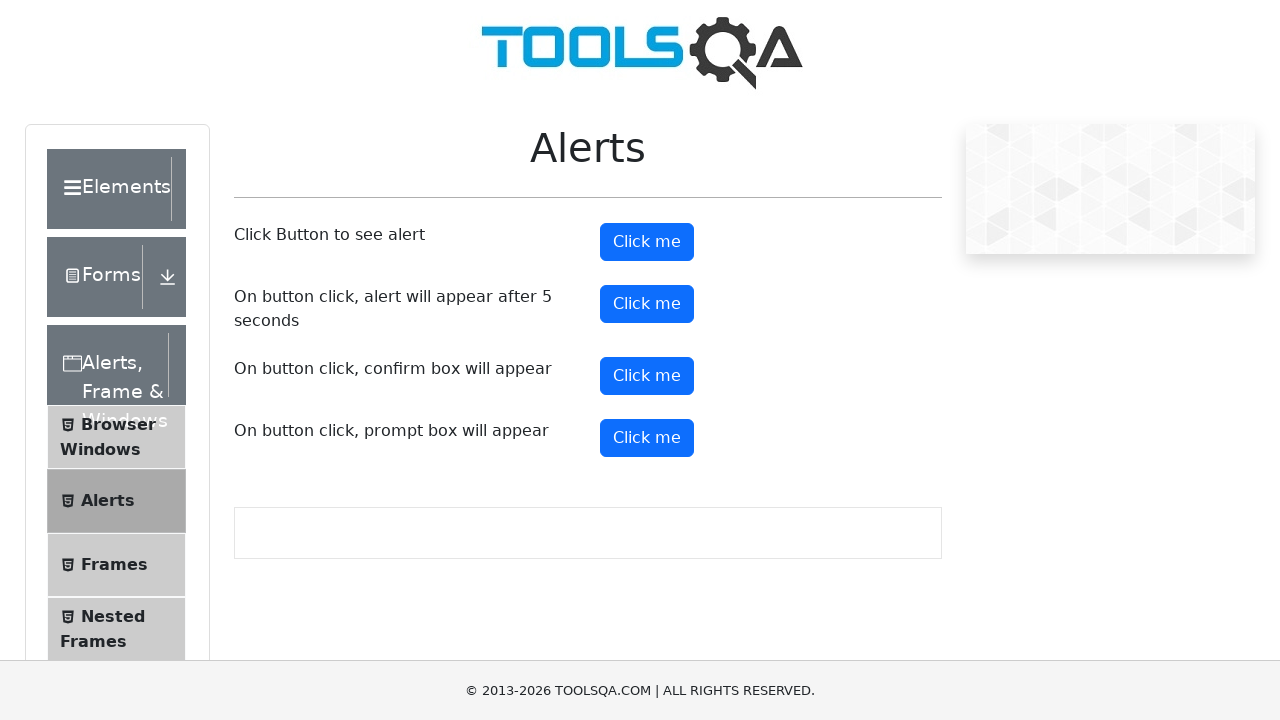

Scrolled down 100 pixels to make prompt button visible
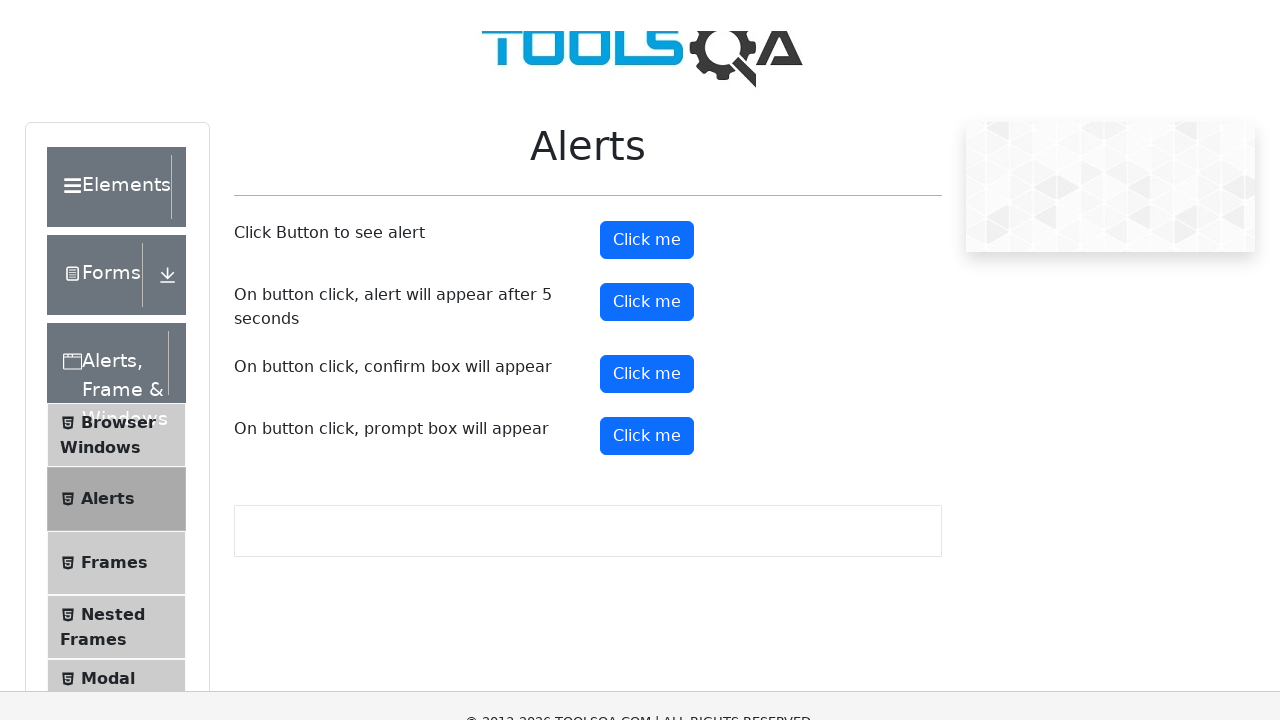

Set up dialog handler to accept prompt with text 'swarna'
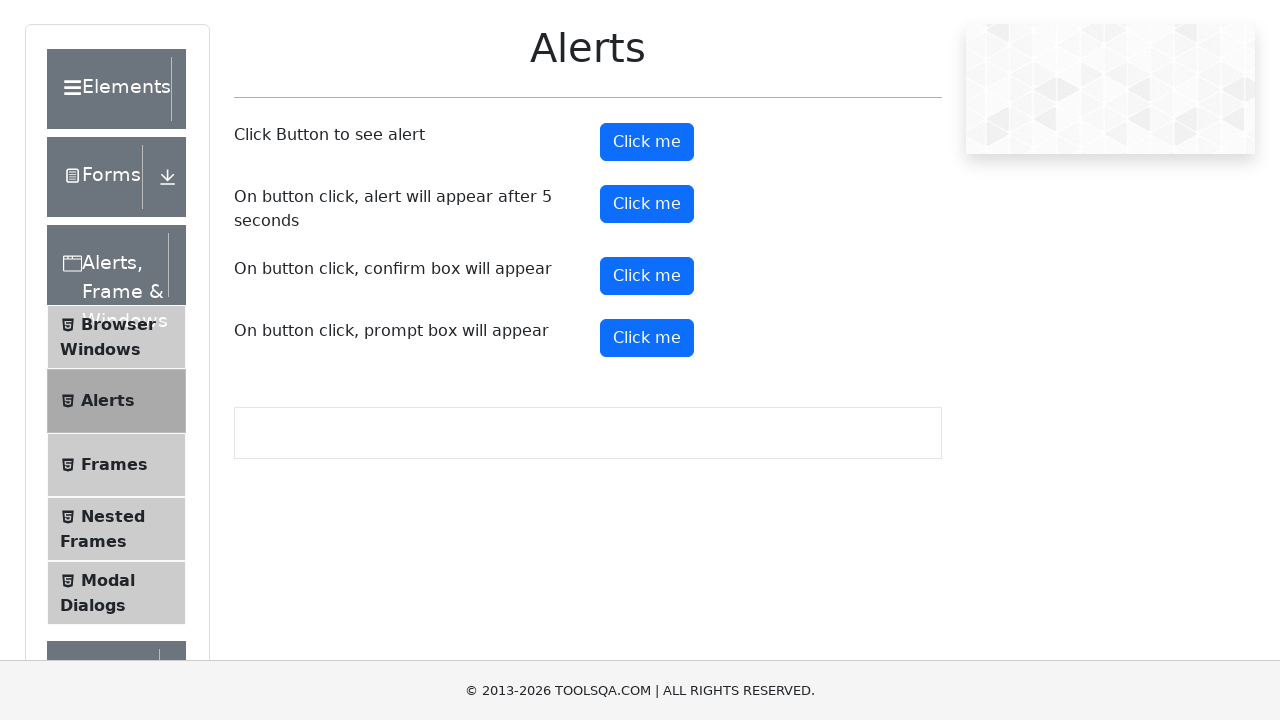

Clicked prompt button to trigger prompt dialog at (647, 338) on #promtButton
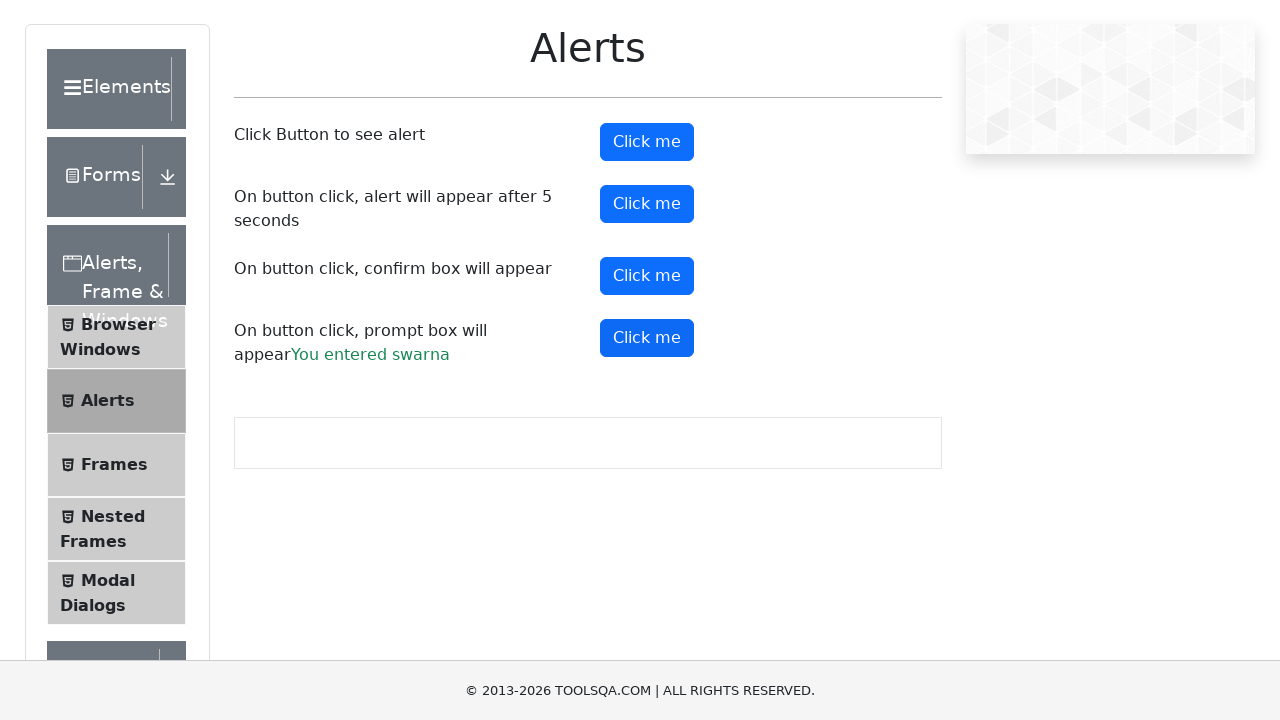

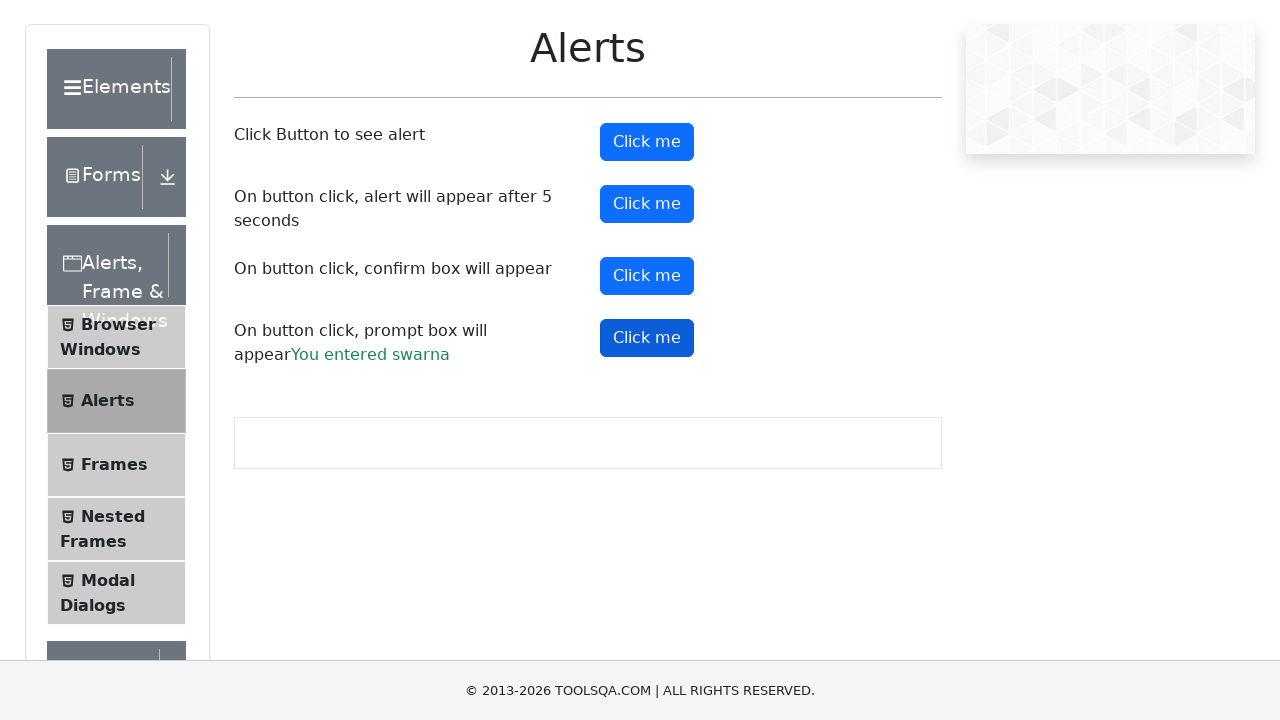